Tests that pressing Enter key works without error

Starting URL: https://artoftesting.com/samplesiteforselenium

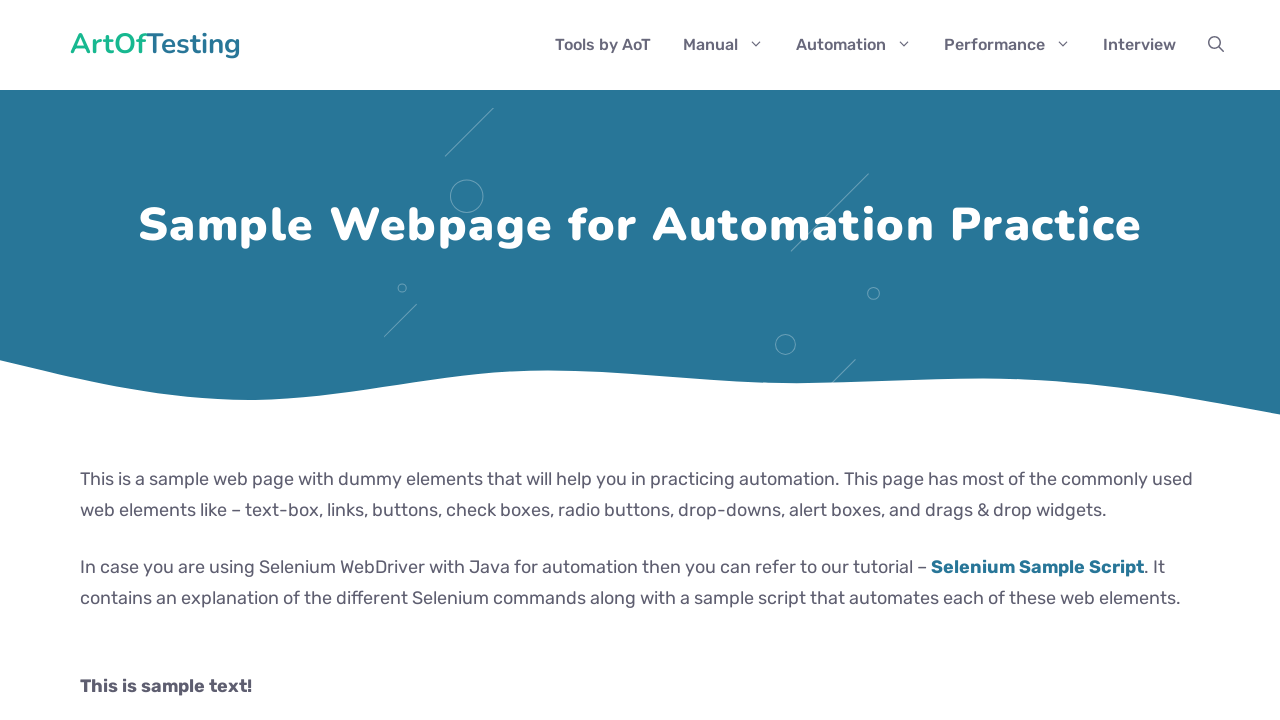

Filled fname field with '42' on #fname
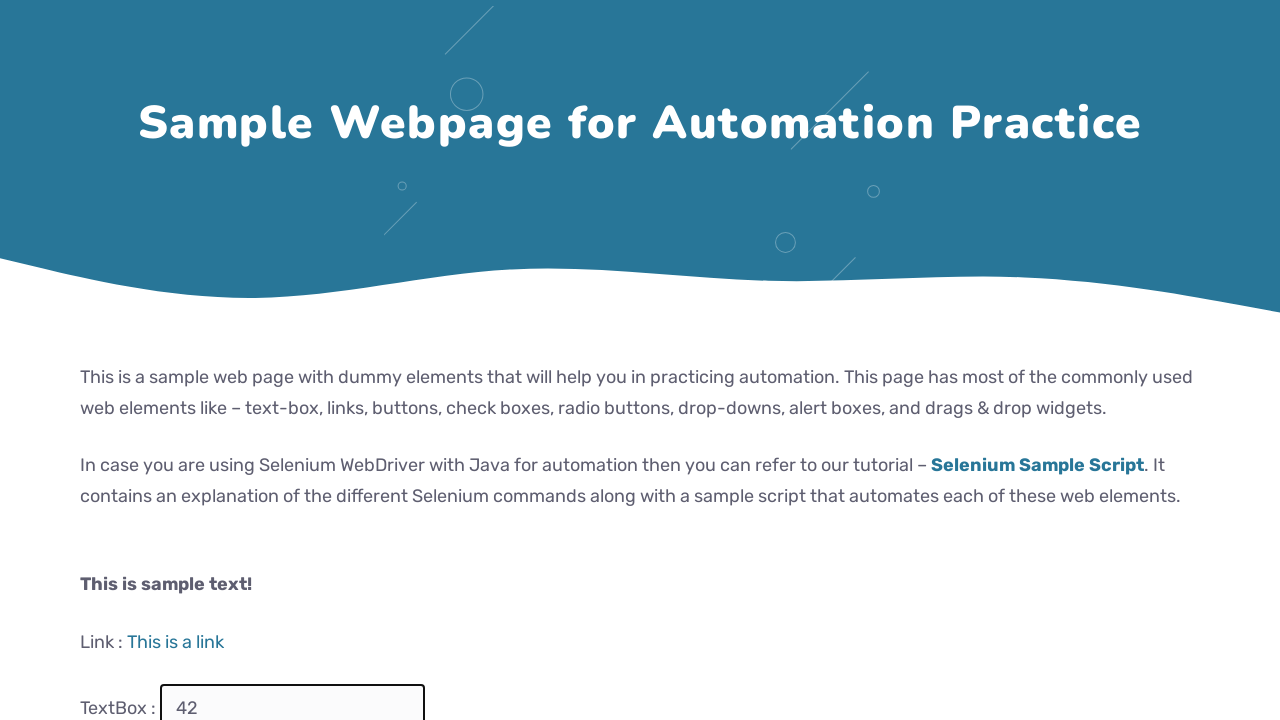

Pressed Enter key on fname field to trigger key event on #fname
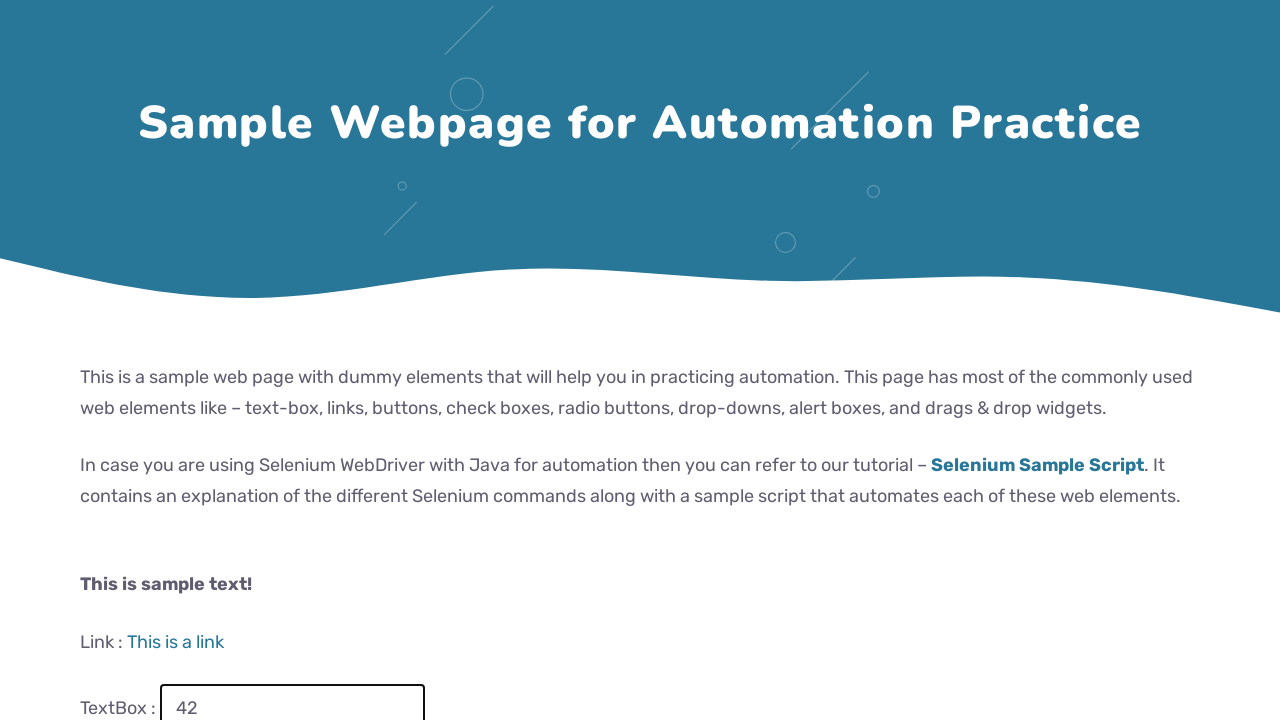

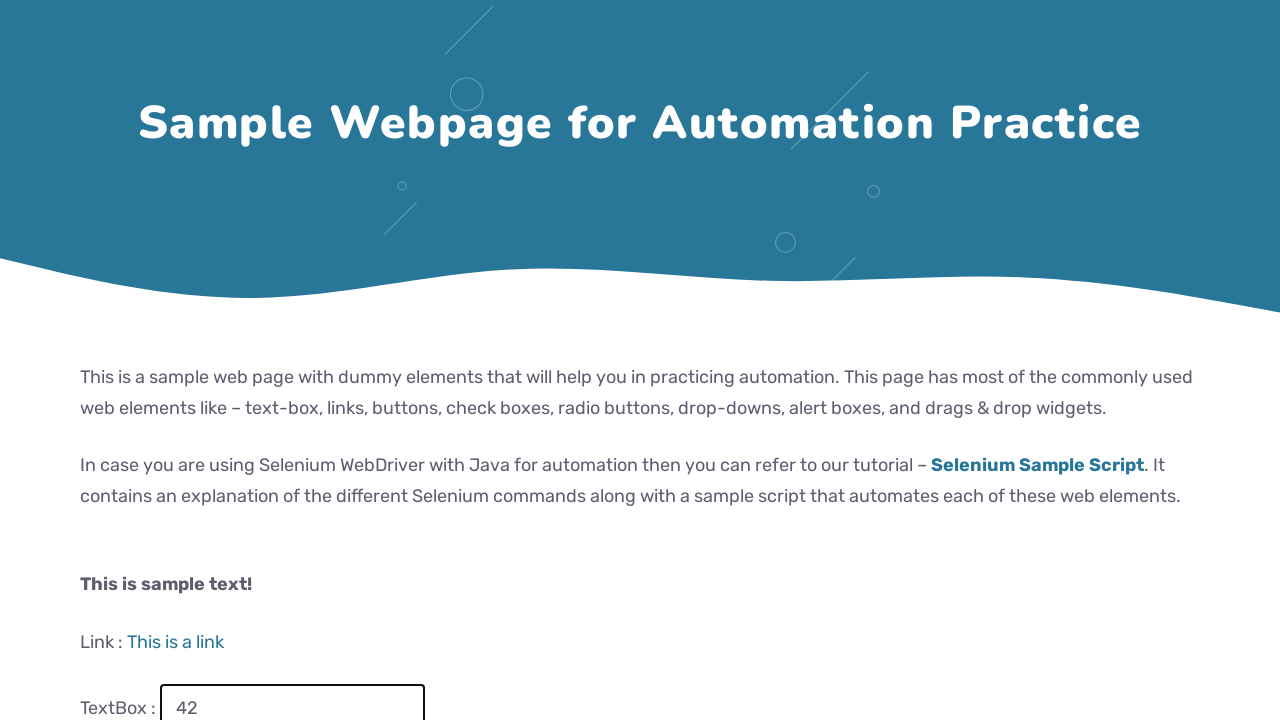